Tests a practice form by filling email, password, name fields, checking a checkbox, and submitting the form to verify success message

Starting URL: https://rahulshettyacademy.com/angularpractice/

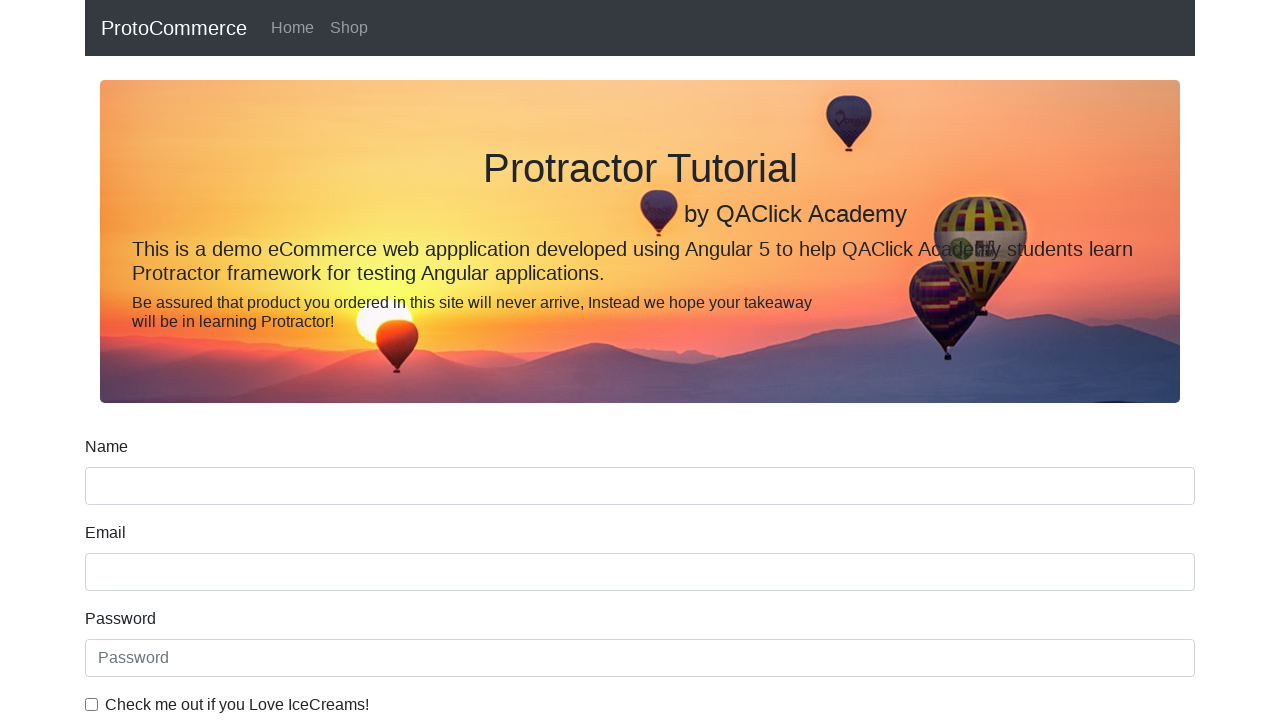

Scrolled down to make form fields visible
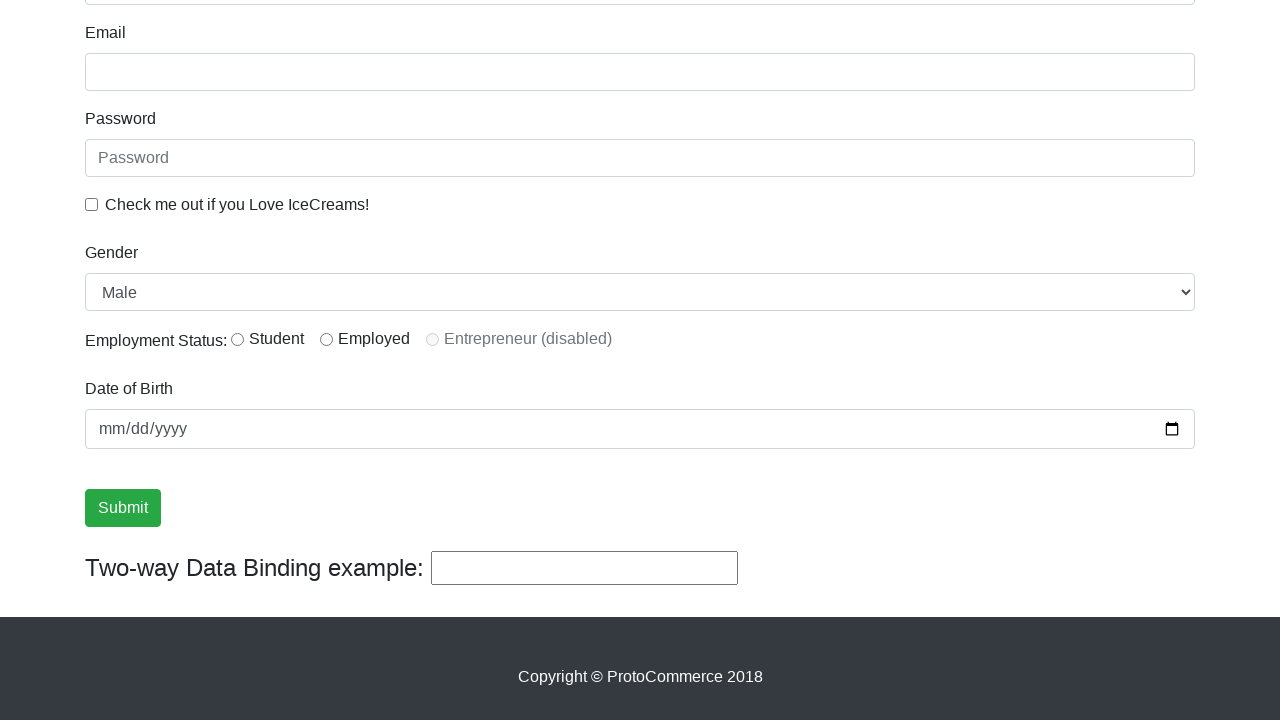

Filled email field with 'test@example.com' on input[name='email']
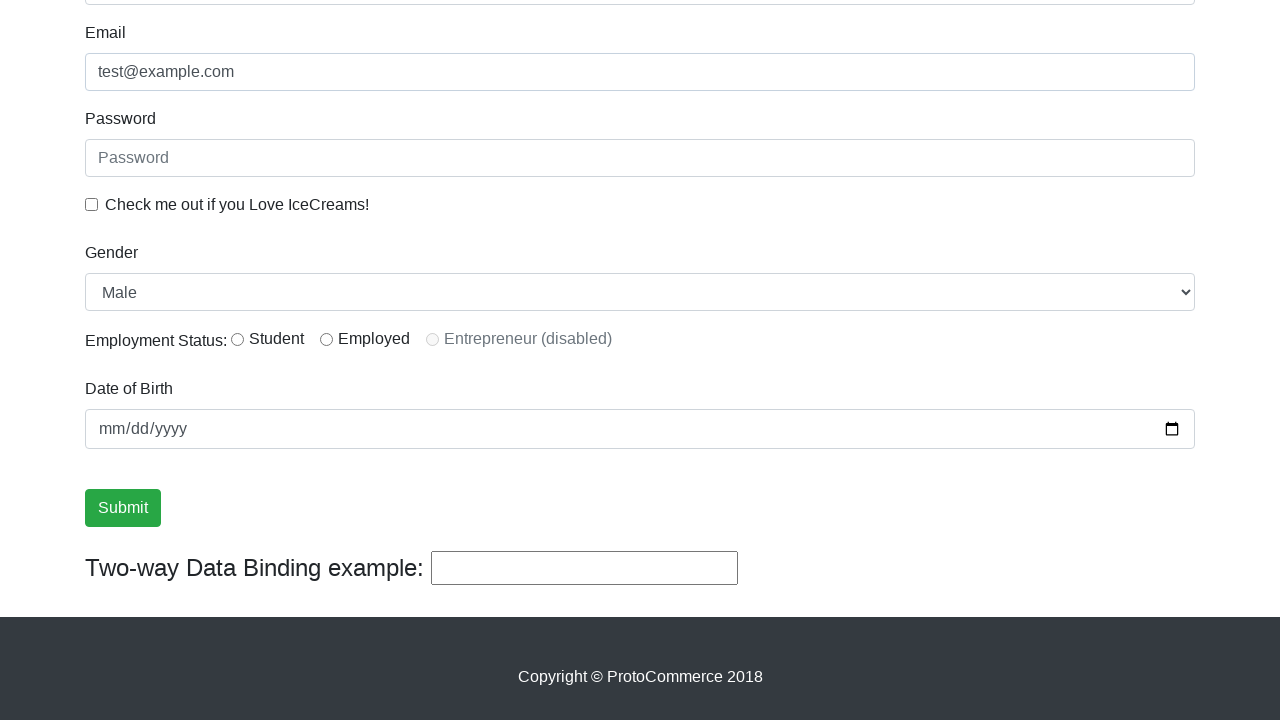

Filled password field with 'password123' on #exampleInputPassword1
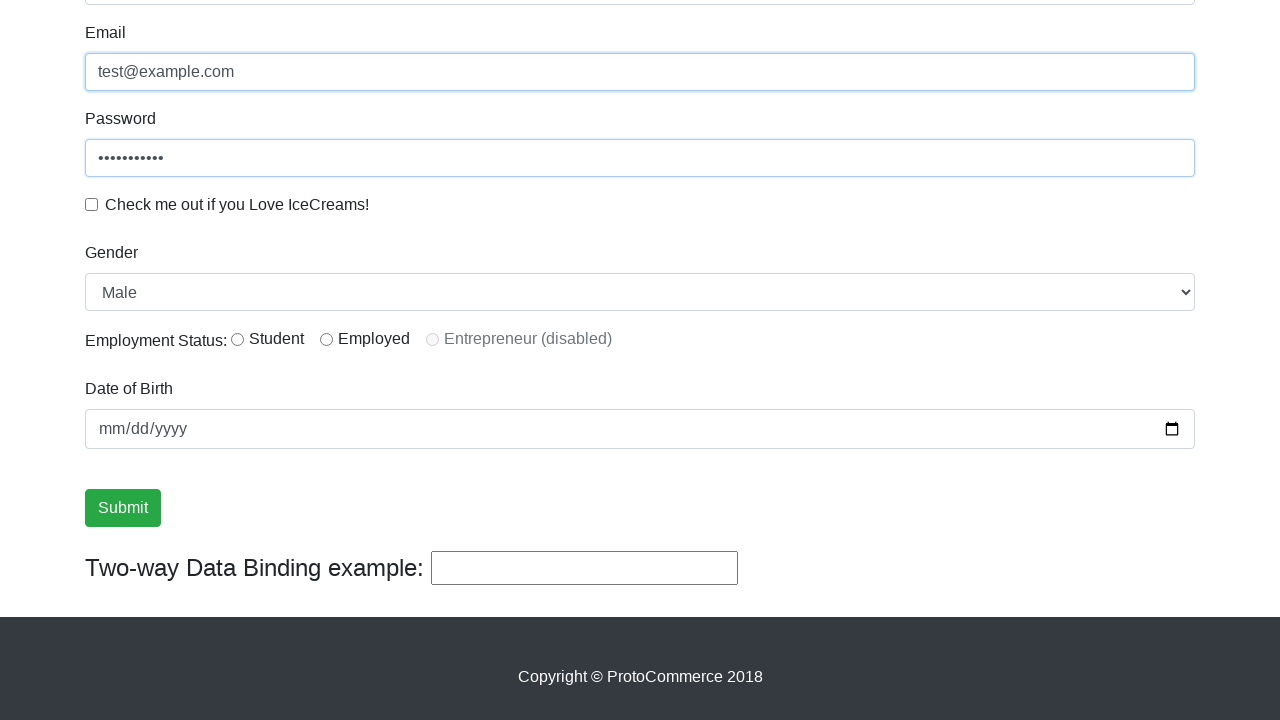

Checked the checkbox at (92, 204) on #exampleCheck1
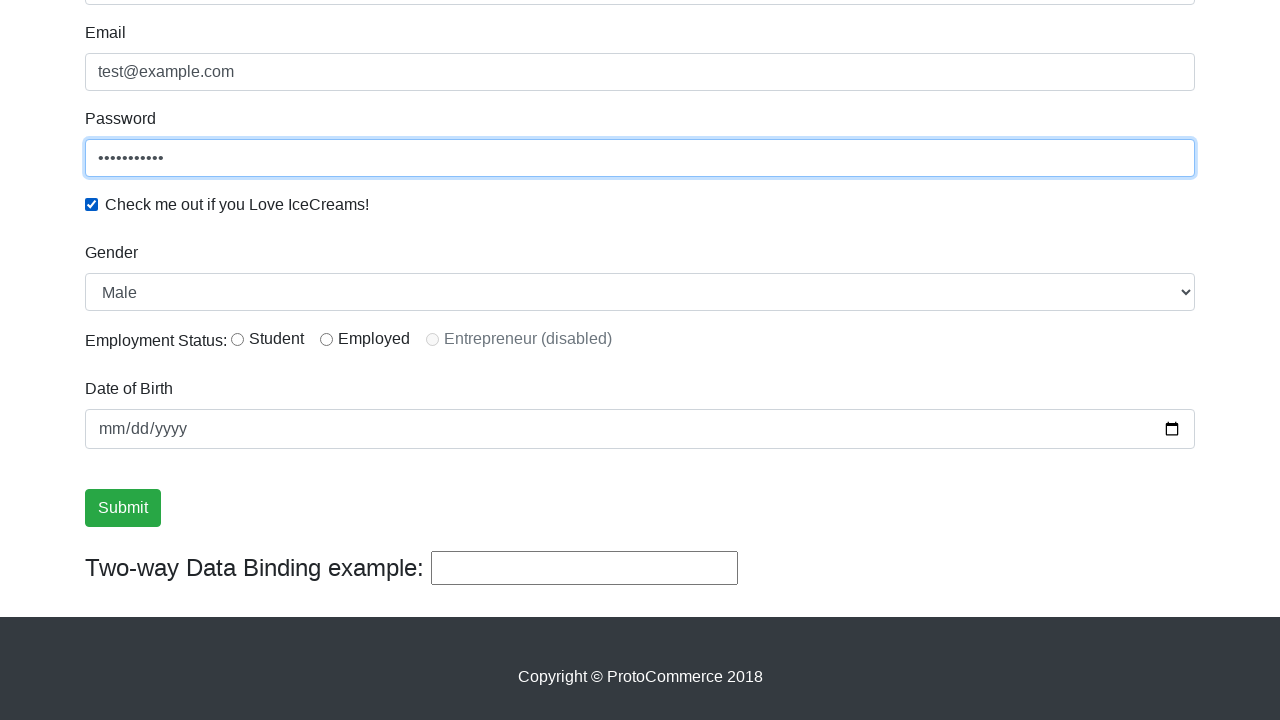

Clicked Submit button to submit the form at (123, 508) on xpath=//input[@value='Submit']
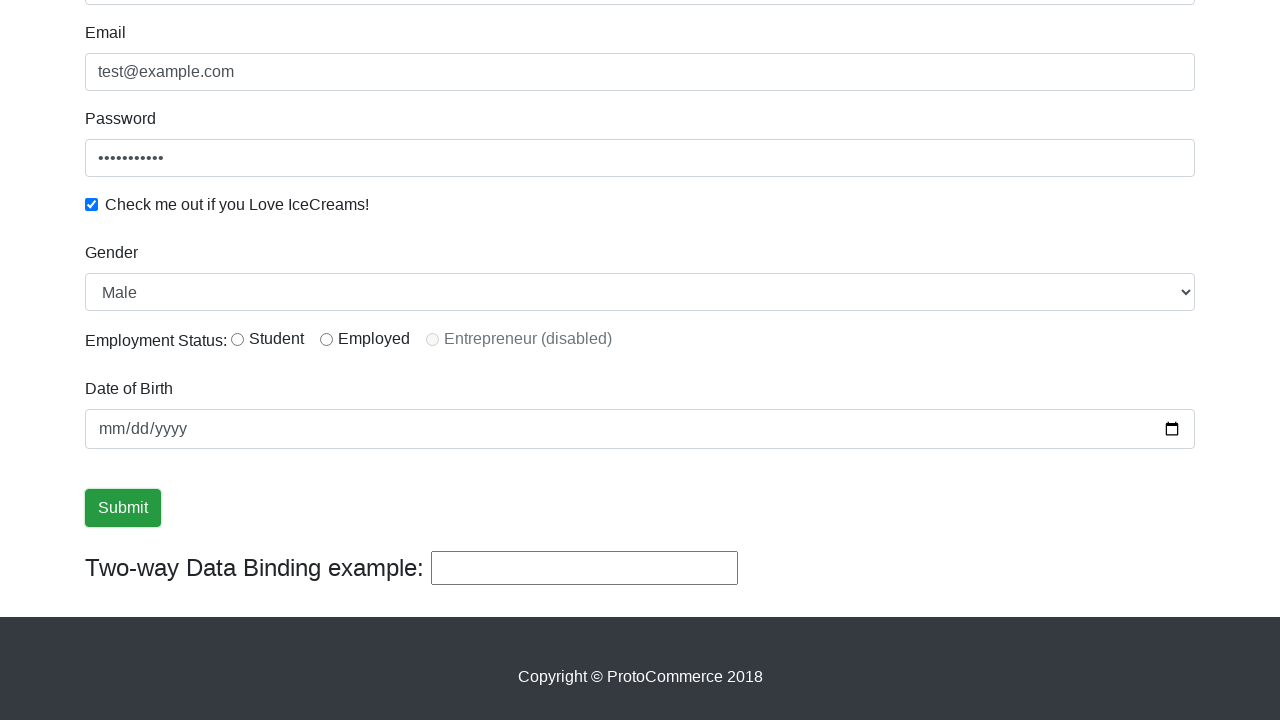

Filled name field with 'TestUser' on input[name='name']
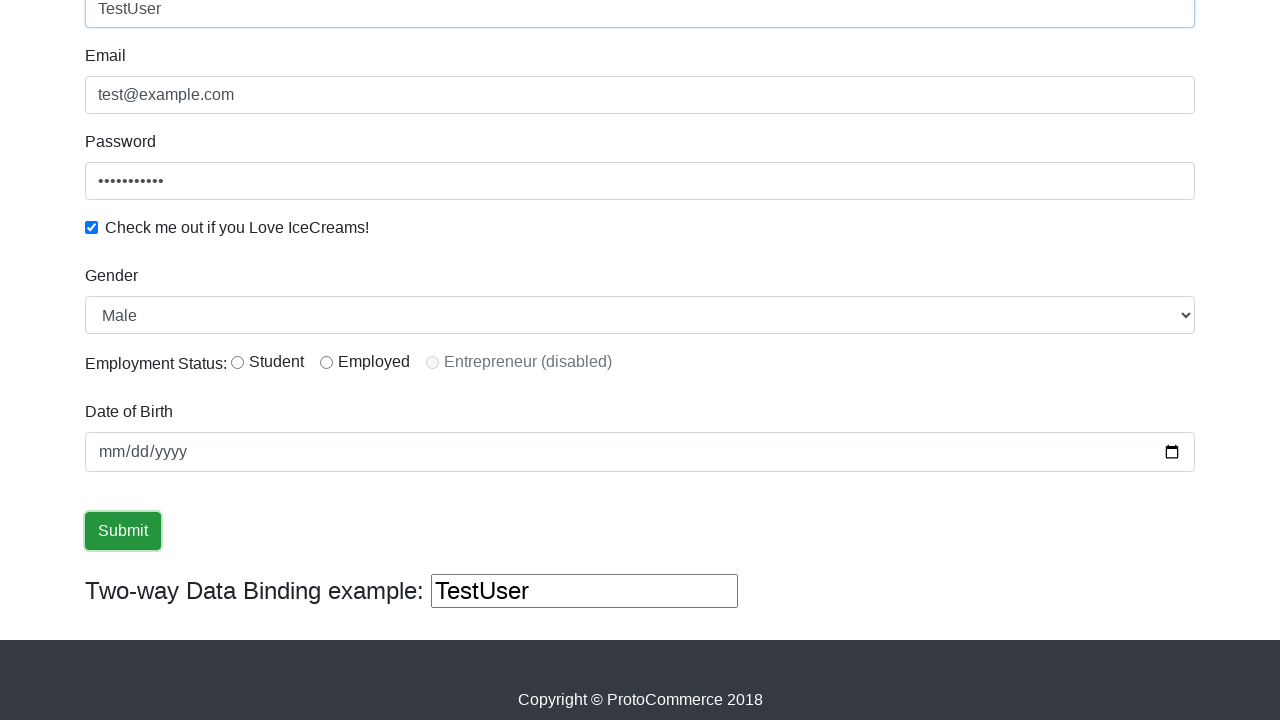

Success message appeared confirming form submission
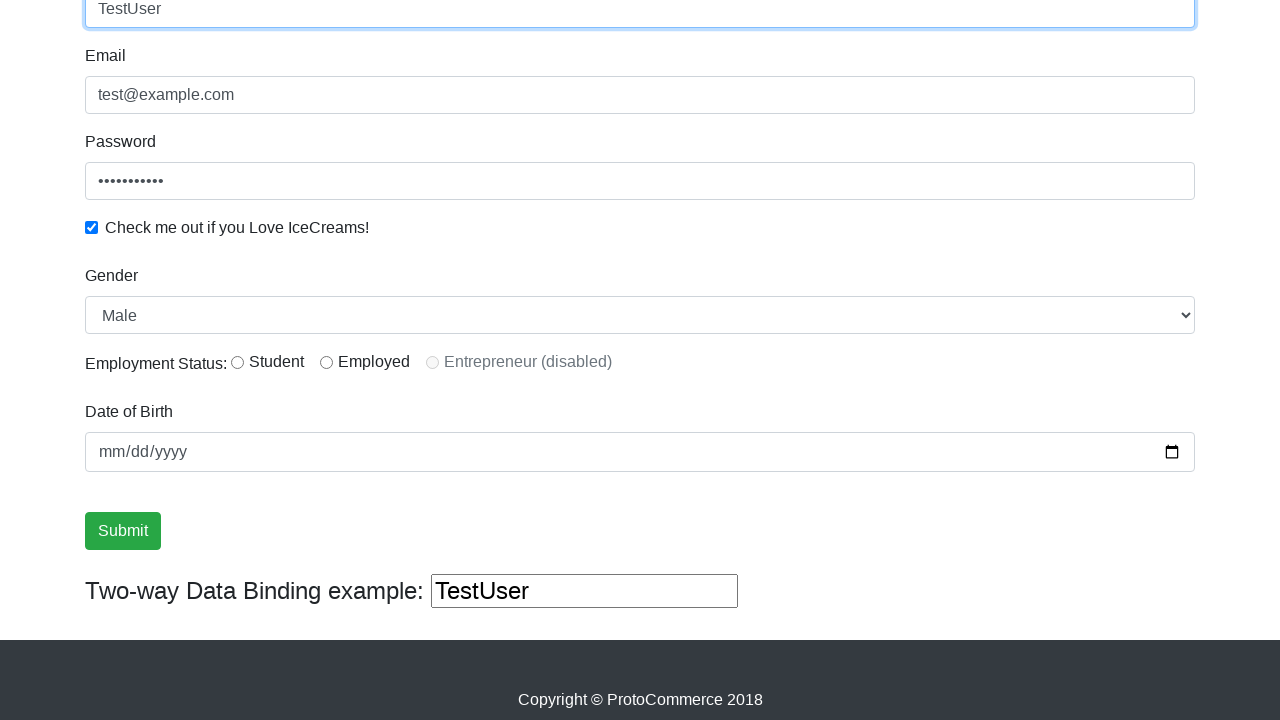

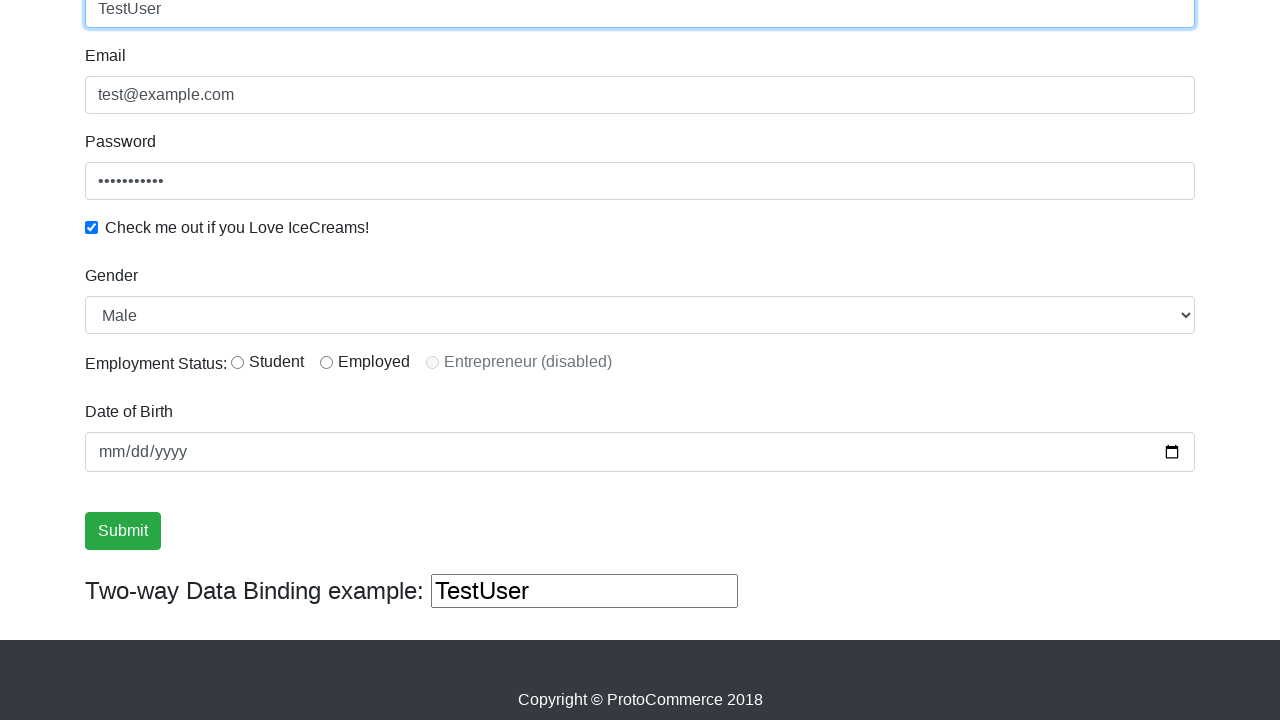